Demonstrates various Selenium locator strategies by filling out a practice form with name and email, then navigating to a links page to test link clicking functionality using linkText and partialLinkText locators.

Starting URL: https://demoqa.com/automation-practice-form

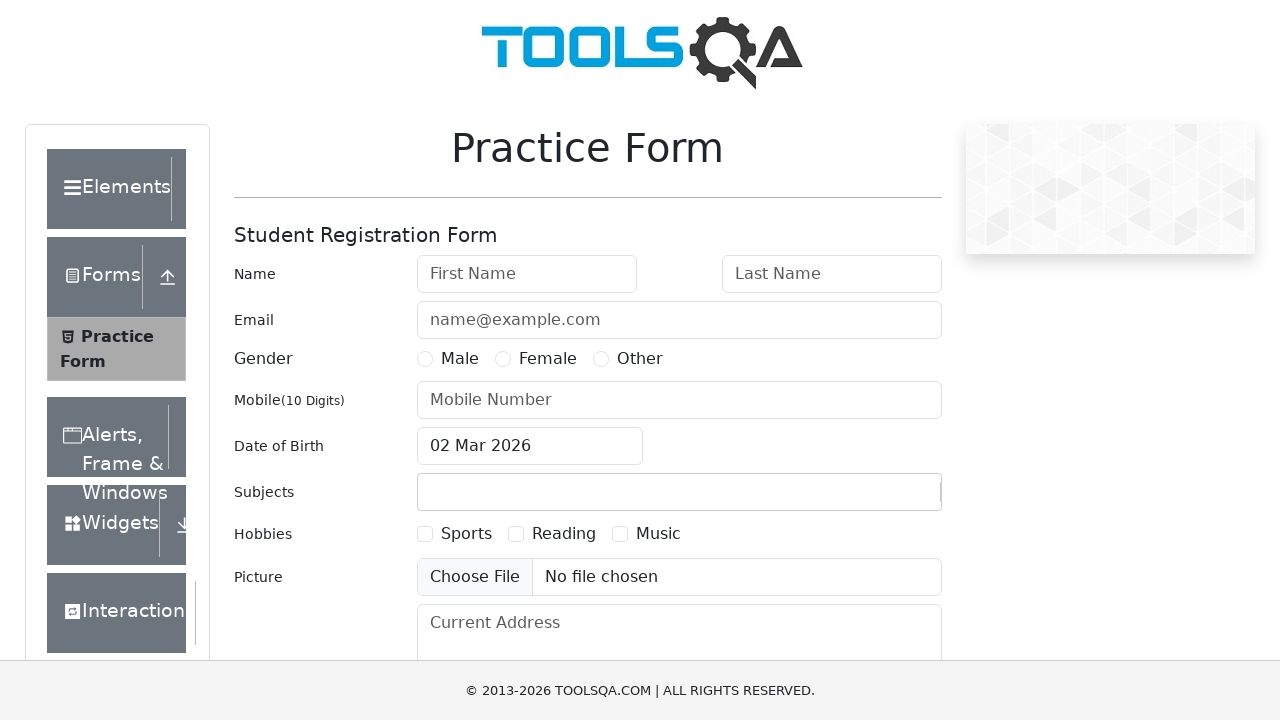

Scrolled firstName field into view
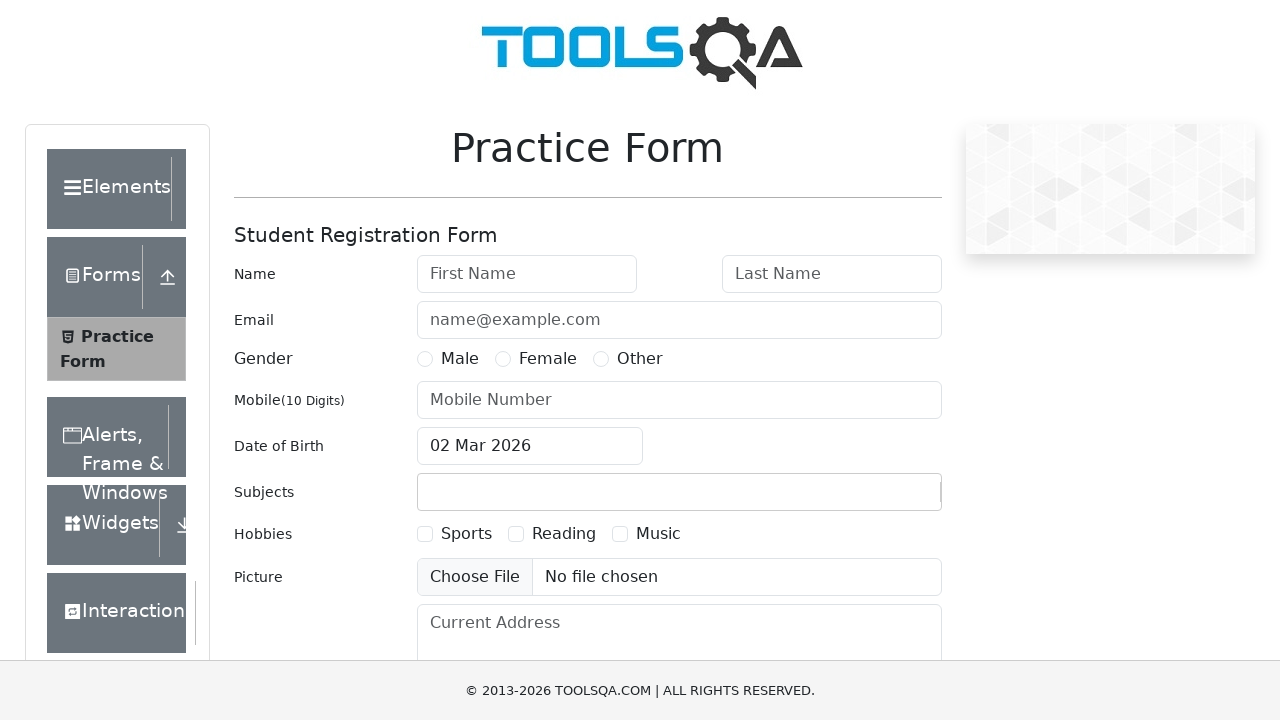

Filled firstName field with 'Harika' on #firstName
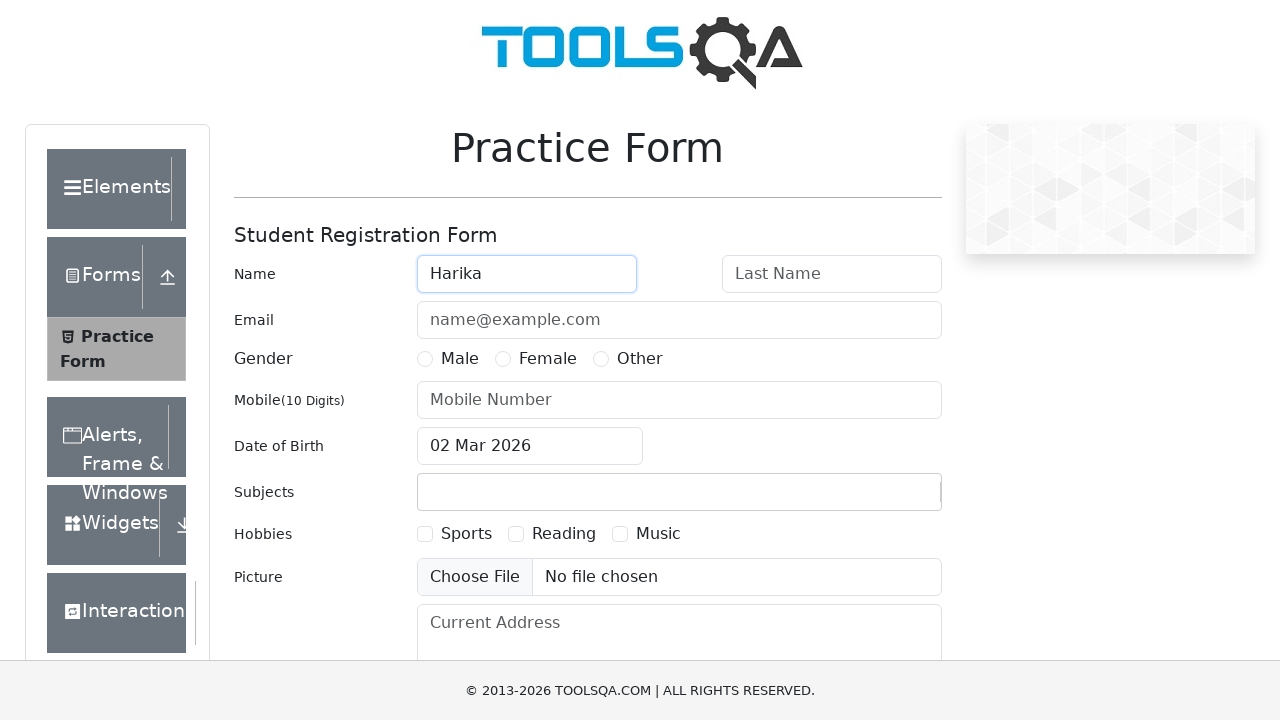

Filled userEmail field with 'Harika12@gmail.com' on #userEmail
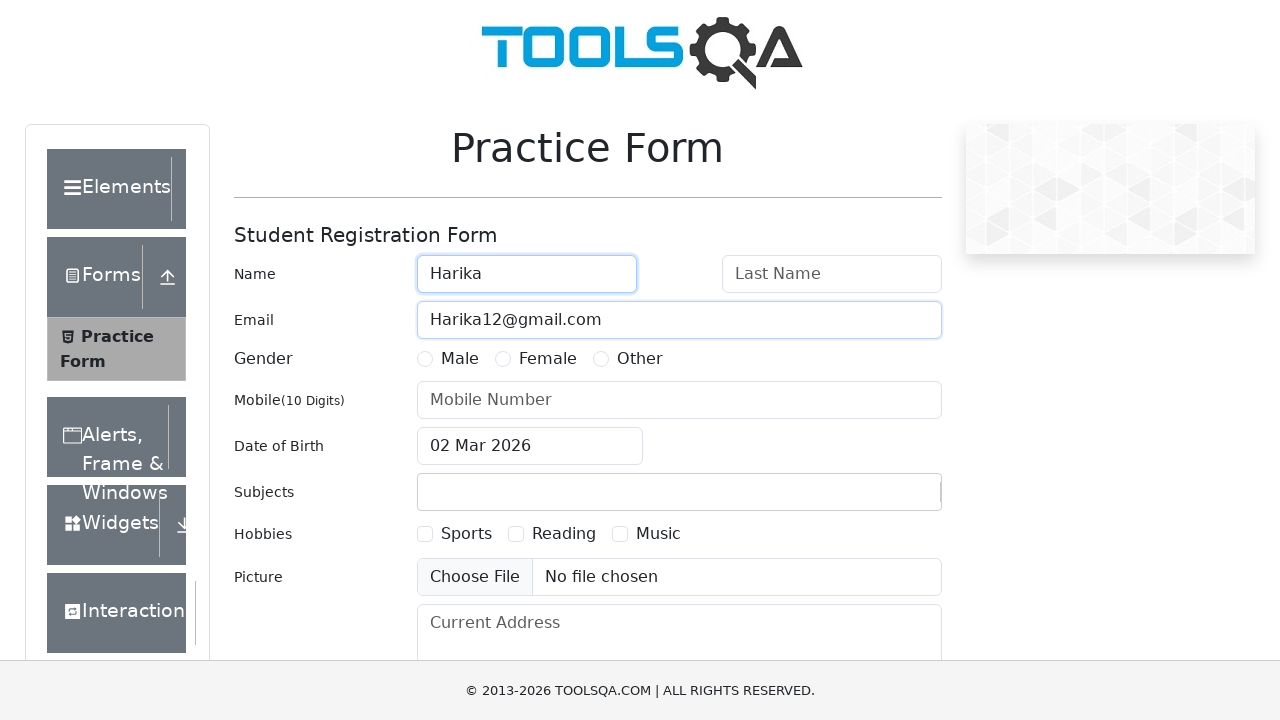

Navigated to links page at https://demoqa.com/links
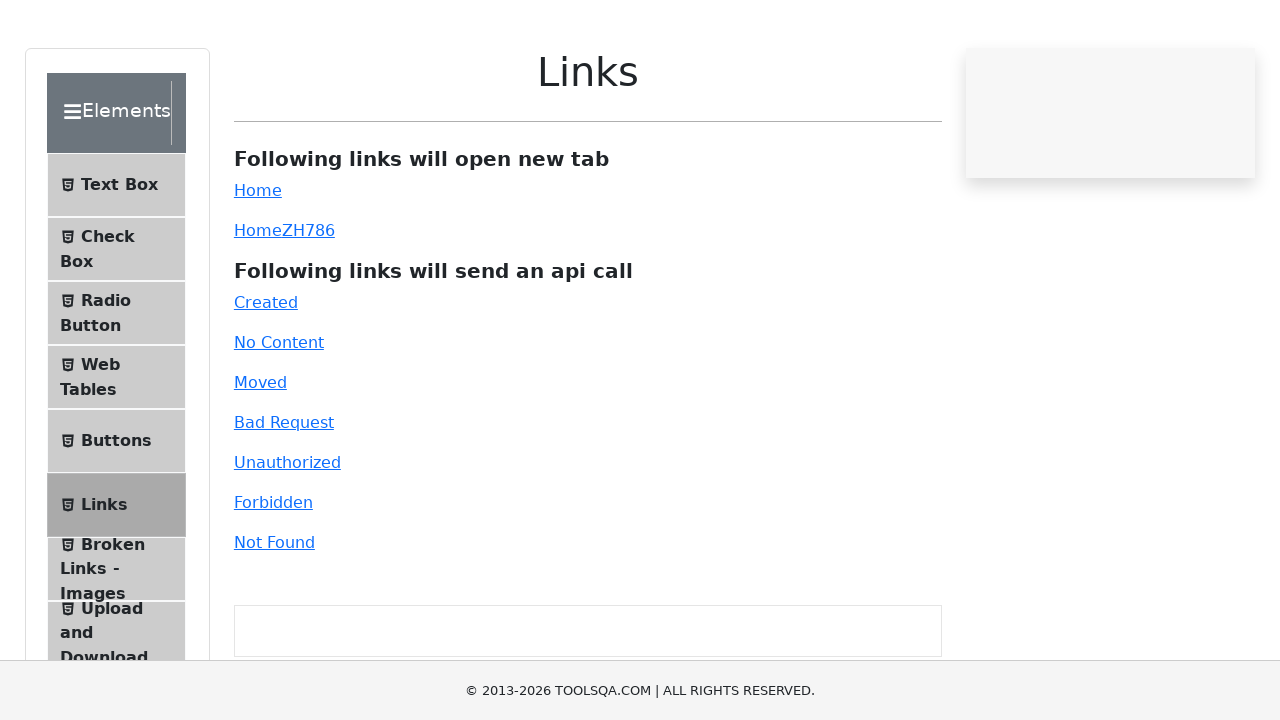

Scrolled bad-request link into view
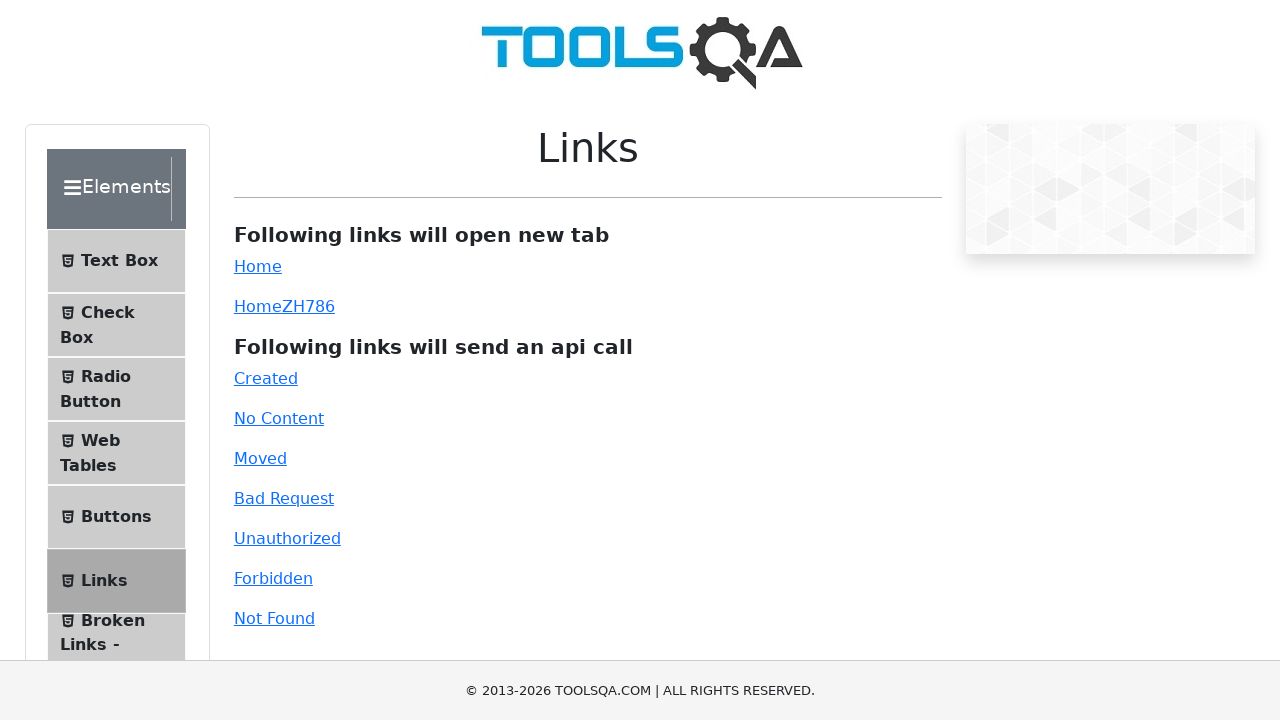

Clicked Home link using link text locator at (258, 266) on a:has-text('Home')
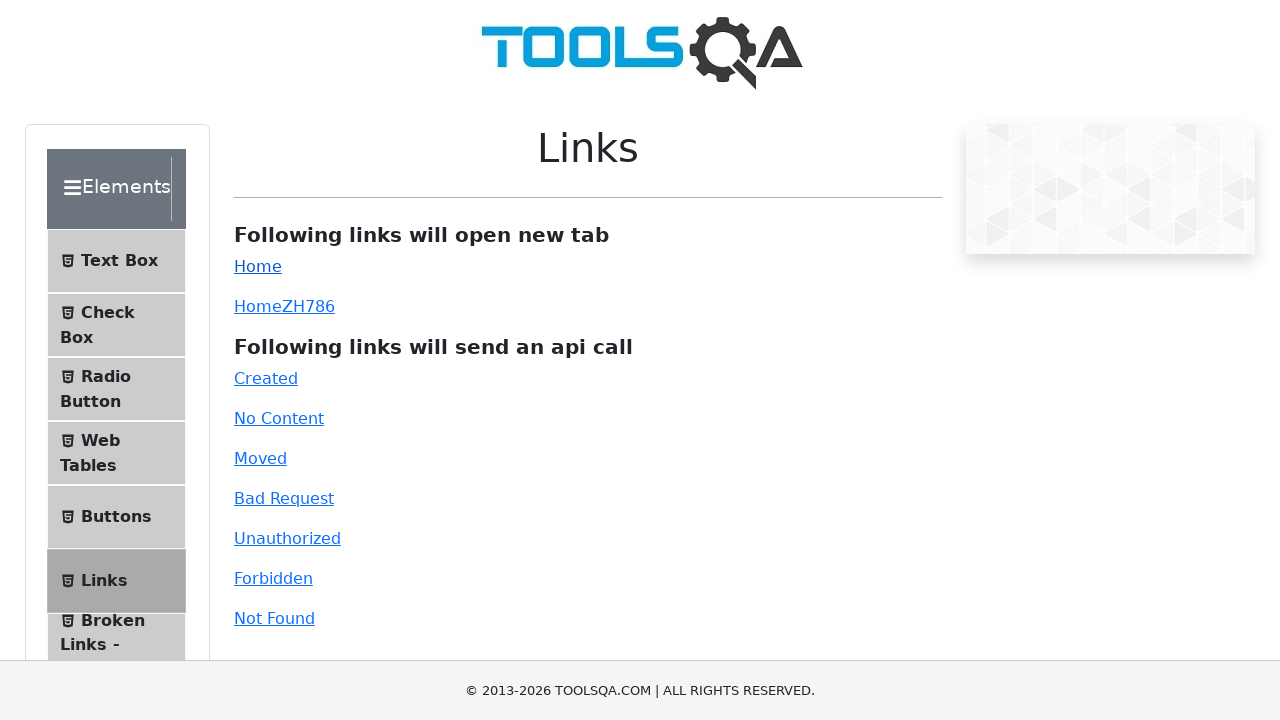

Page load state completed after Home link click
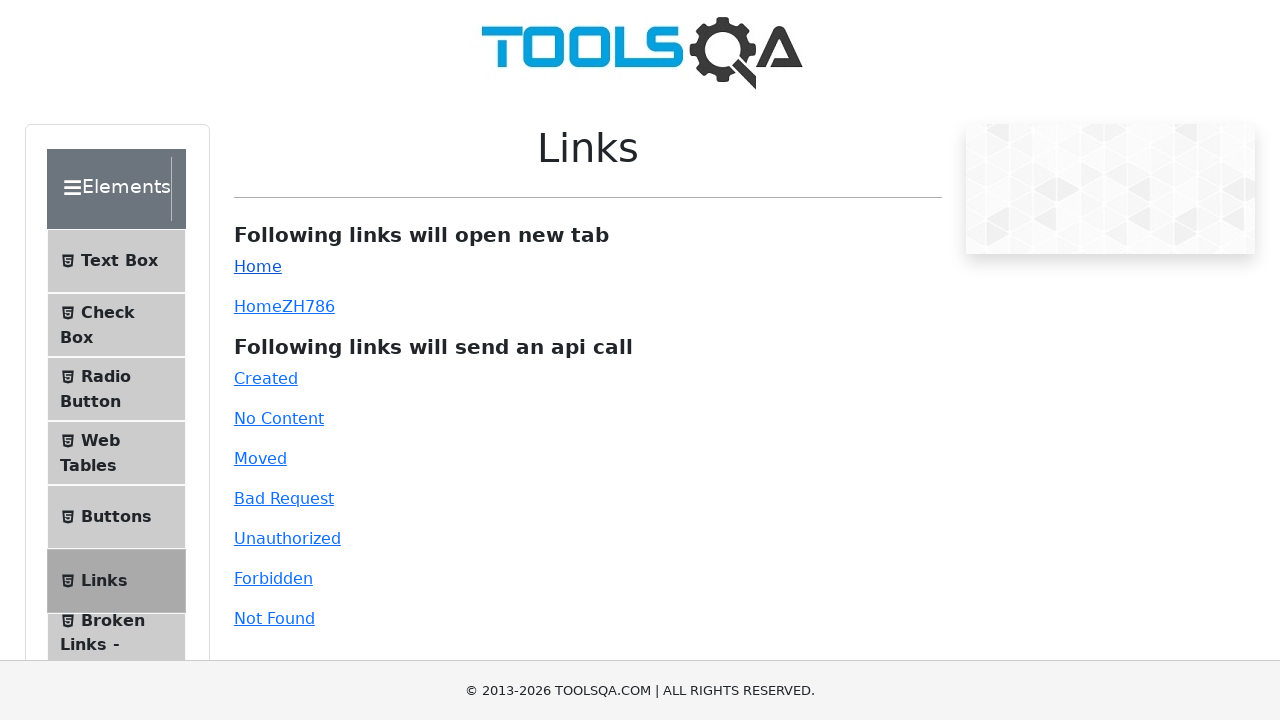

Navigated back to links page at https://demoqa.com/links
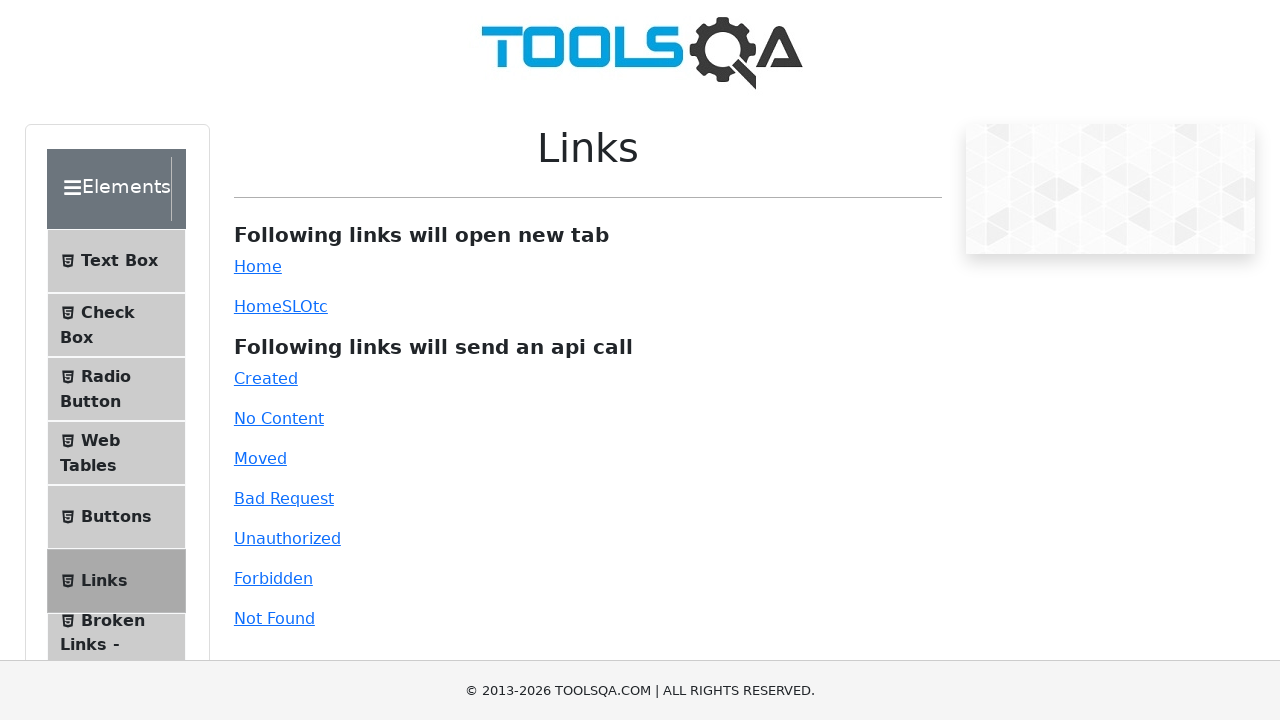

Clicked link using partial text match 'Ho' at (258, 266) on a:has-text('Ho')
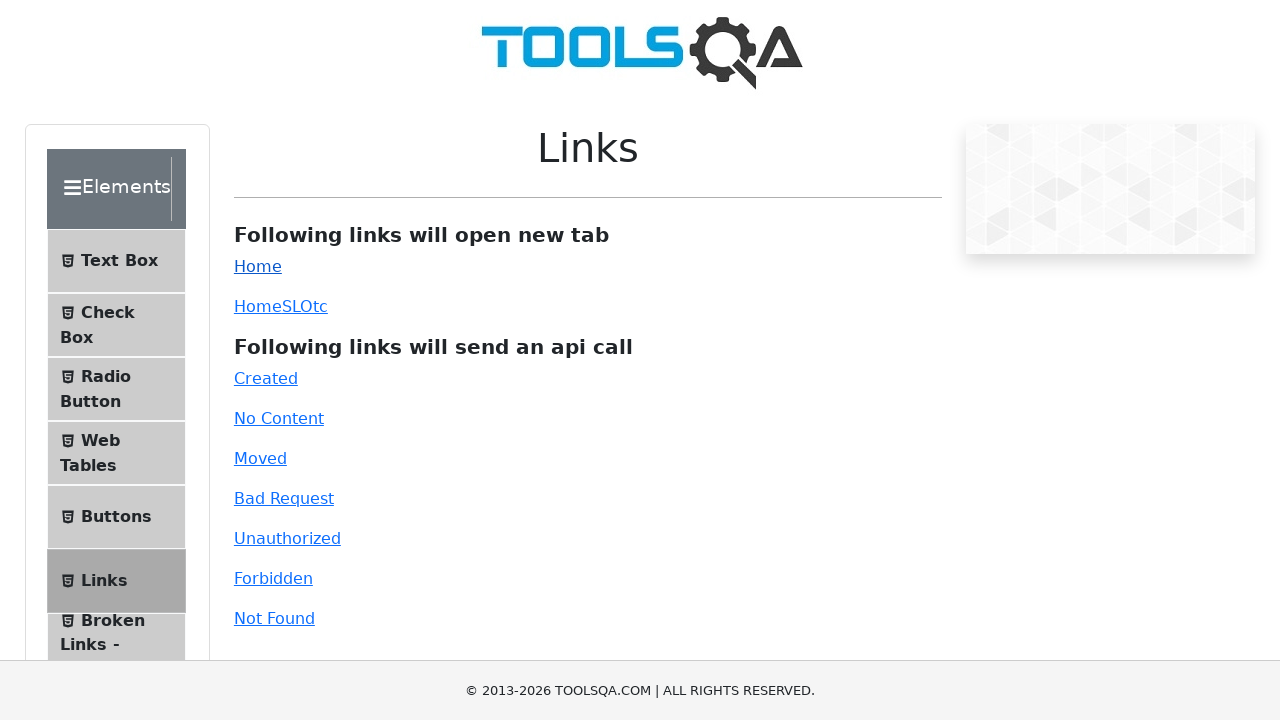

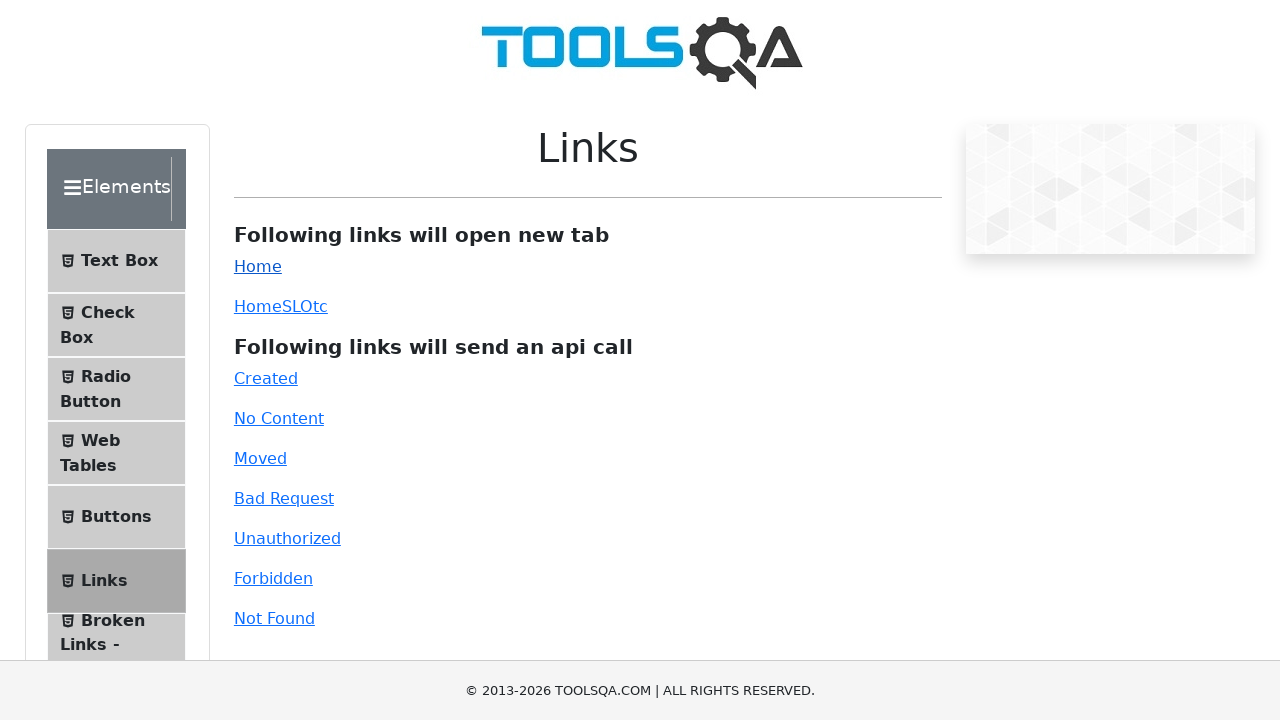